Navigates to a testing website, accesses a table page, interacts with table data including clicking cells and sorting columns, and verifies table structure

Starting URL: https://automationtesting.co.uk/

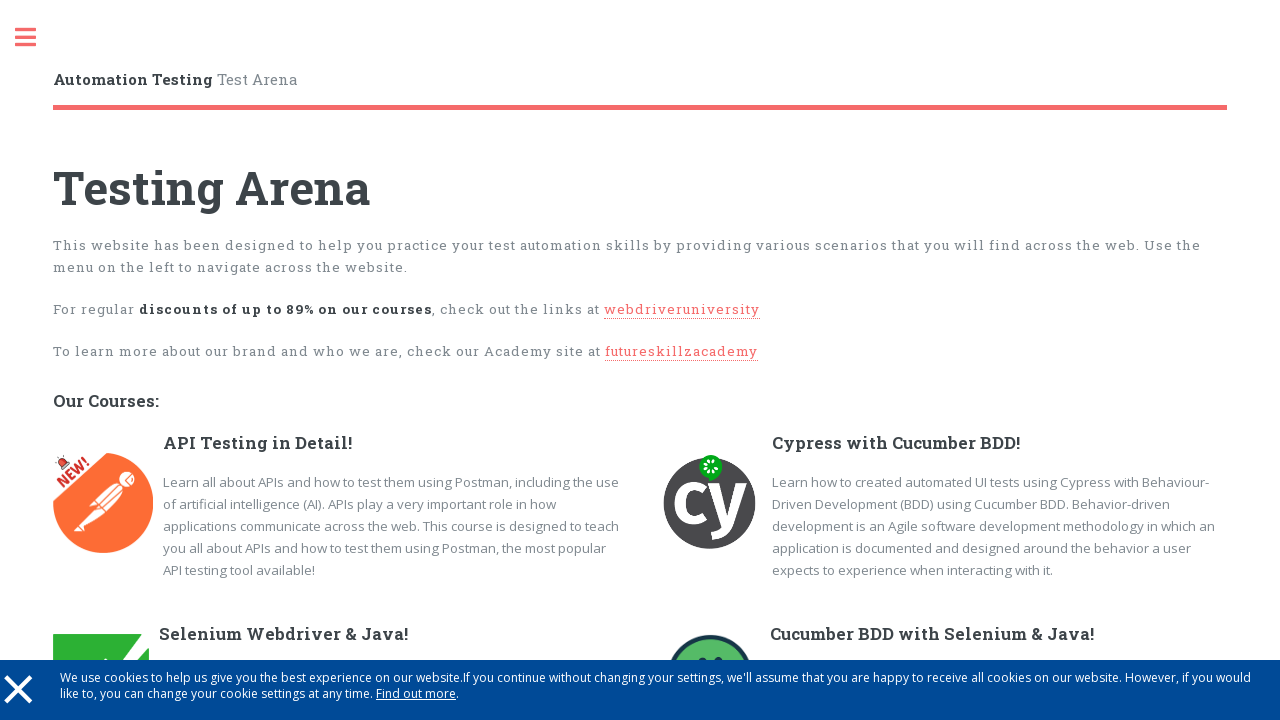

Clicked on sidebar menu at (36, 38) on xpath=//*[@id='sidebar']/a
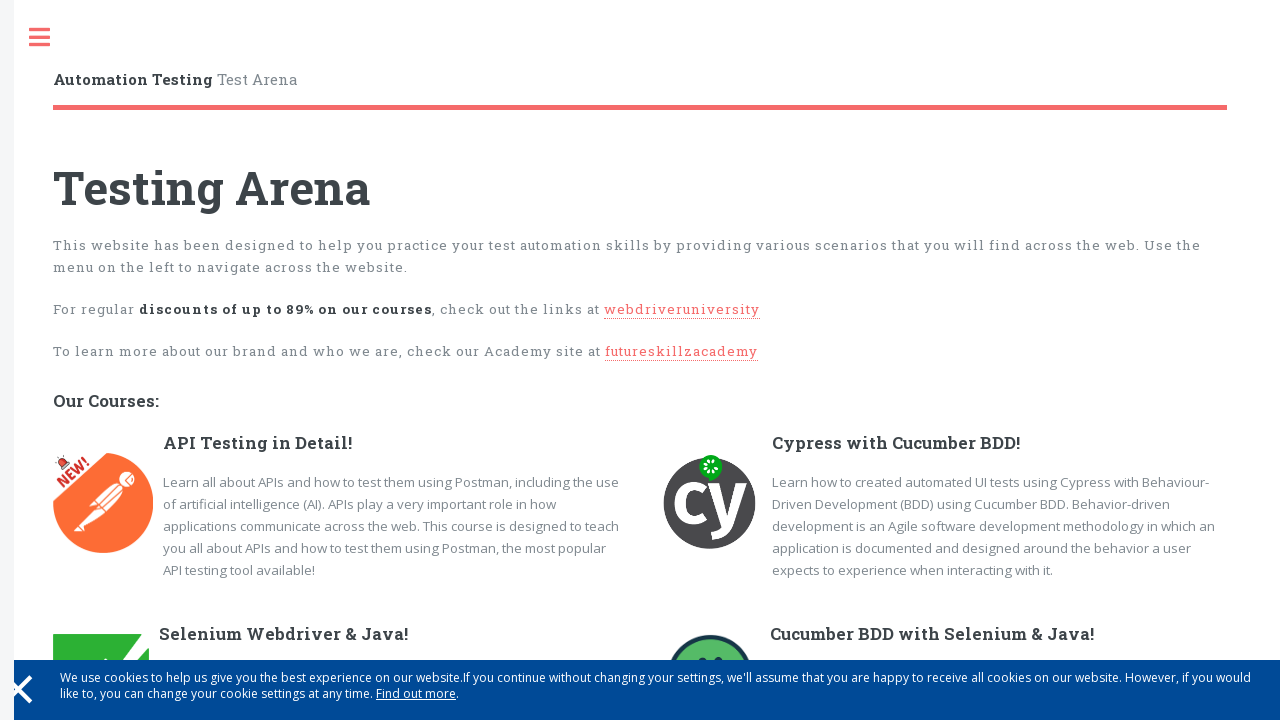

Clicked on Tables link to navigate to table page at (144, 407) on xpath=//a[contains(text(),'Tables')]
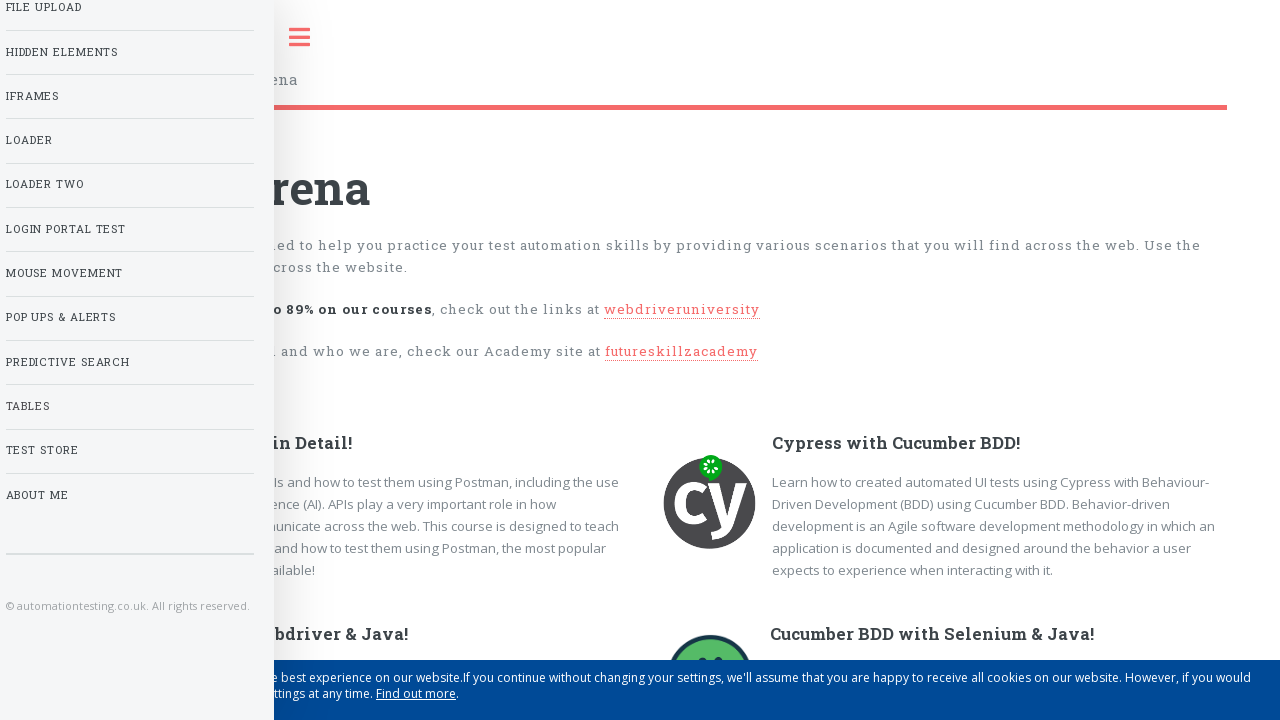

Waited for sortable table to load
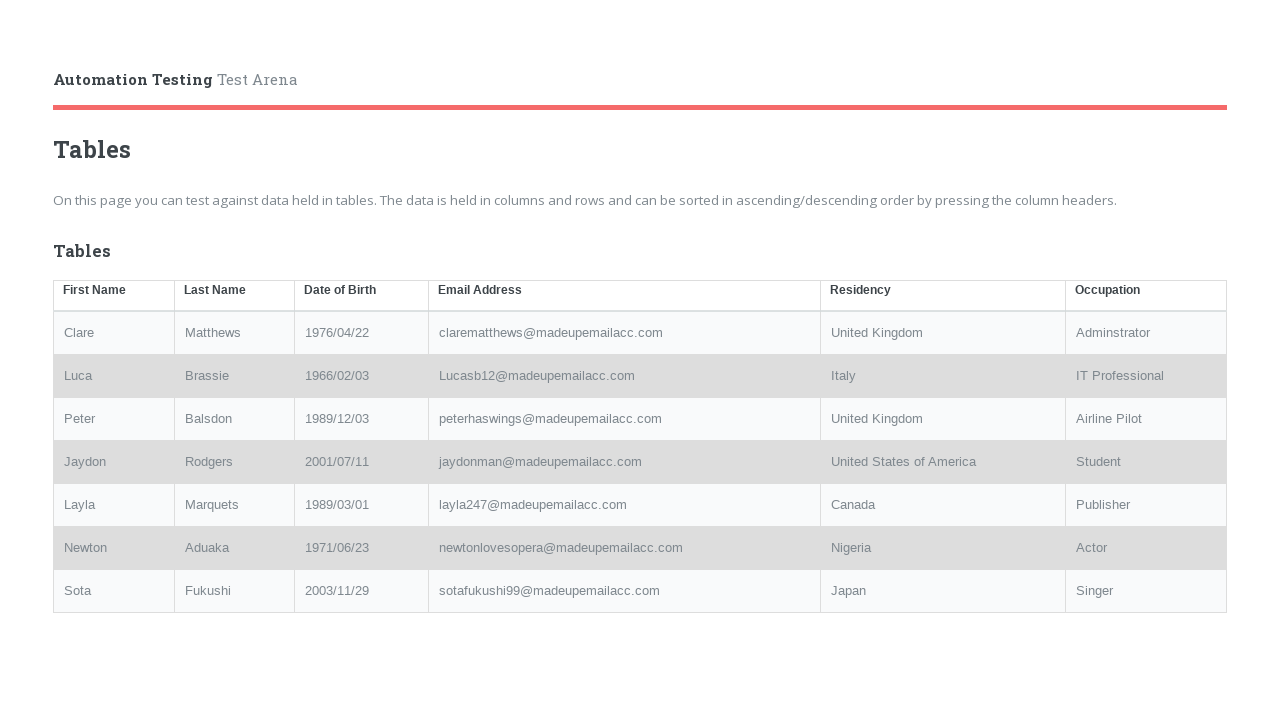

Clicked on table cell at row 2, column 5 at (943, 376) on xpath=//table[@class='sortable']//tr[2]//td[5]
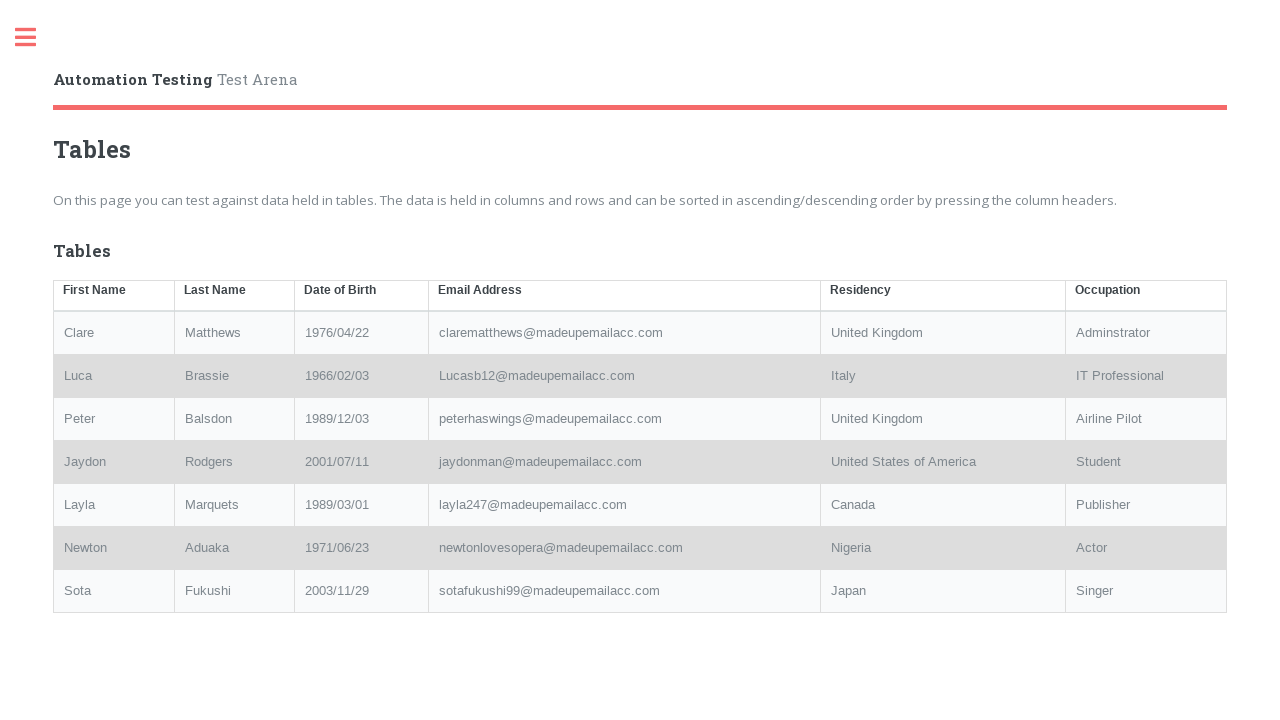

Clicked on table header column 3 to sort at (362, 296) on xpath=//table[@class='sortable']//thead//th[3]
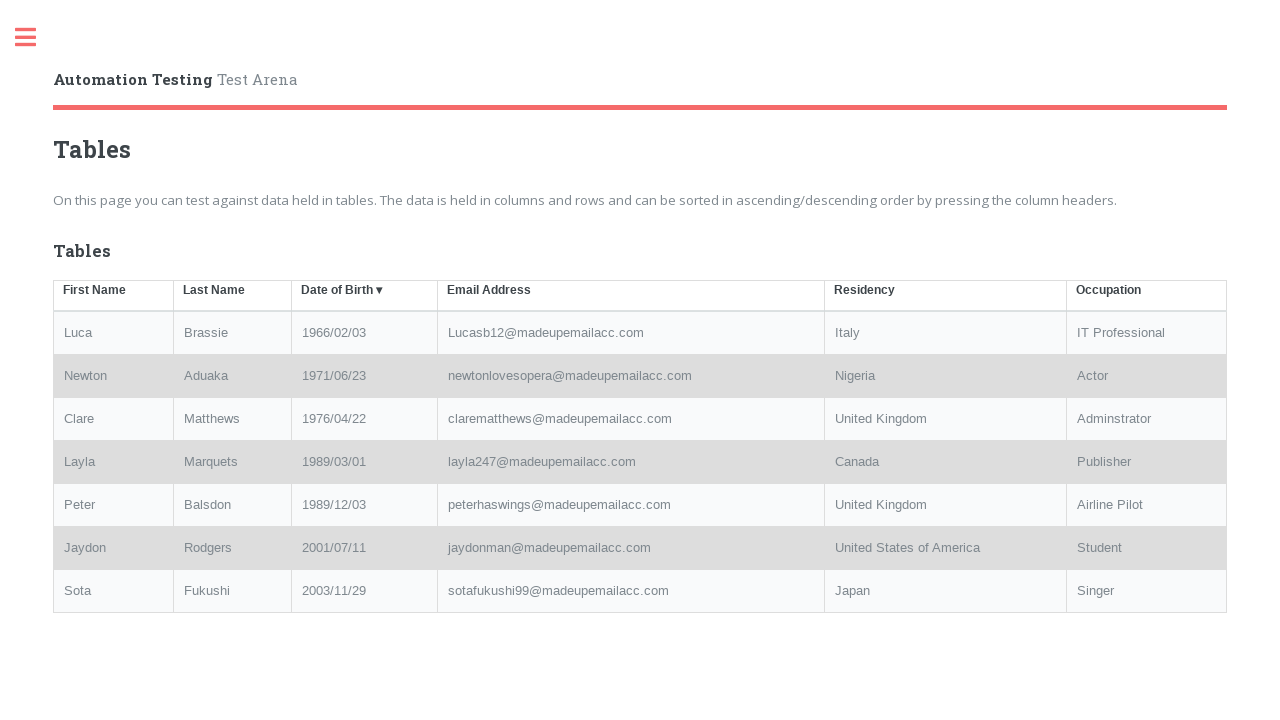

Verified table structure - table body rows are present
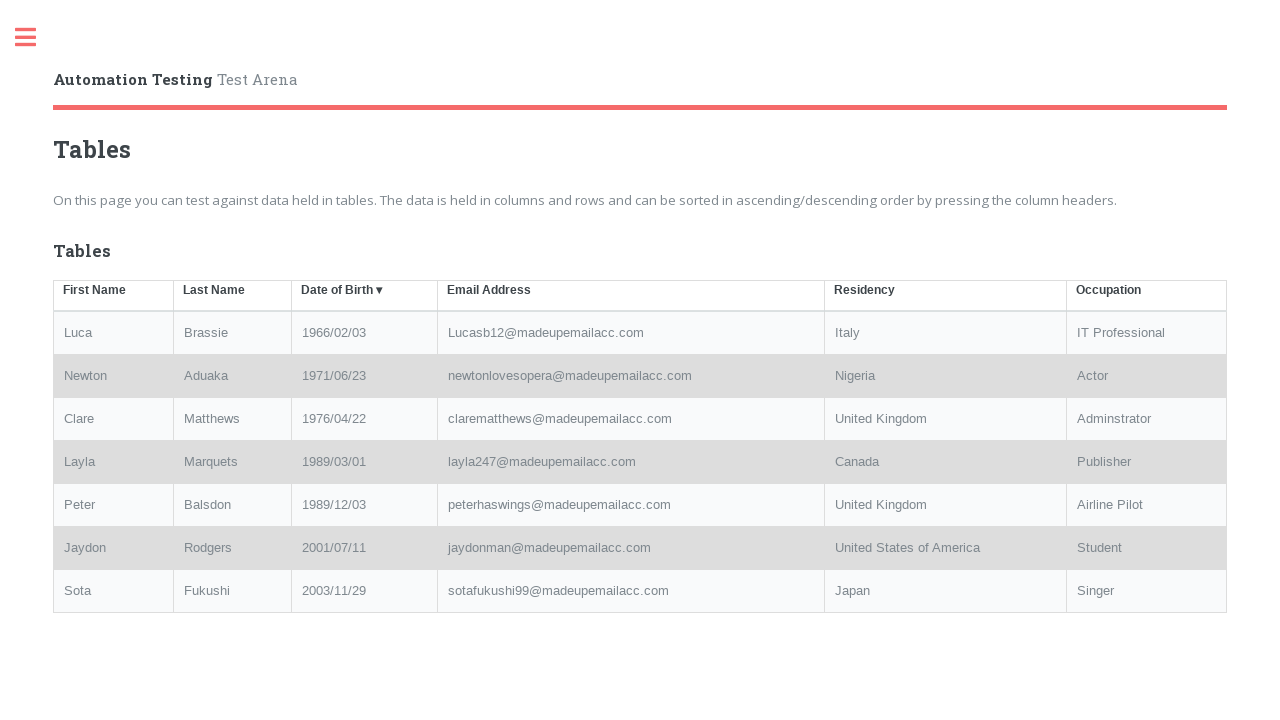

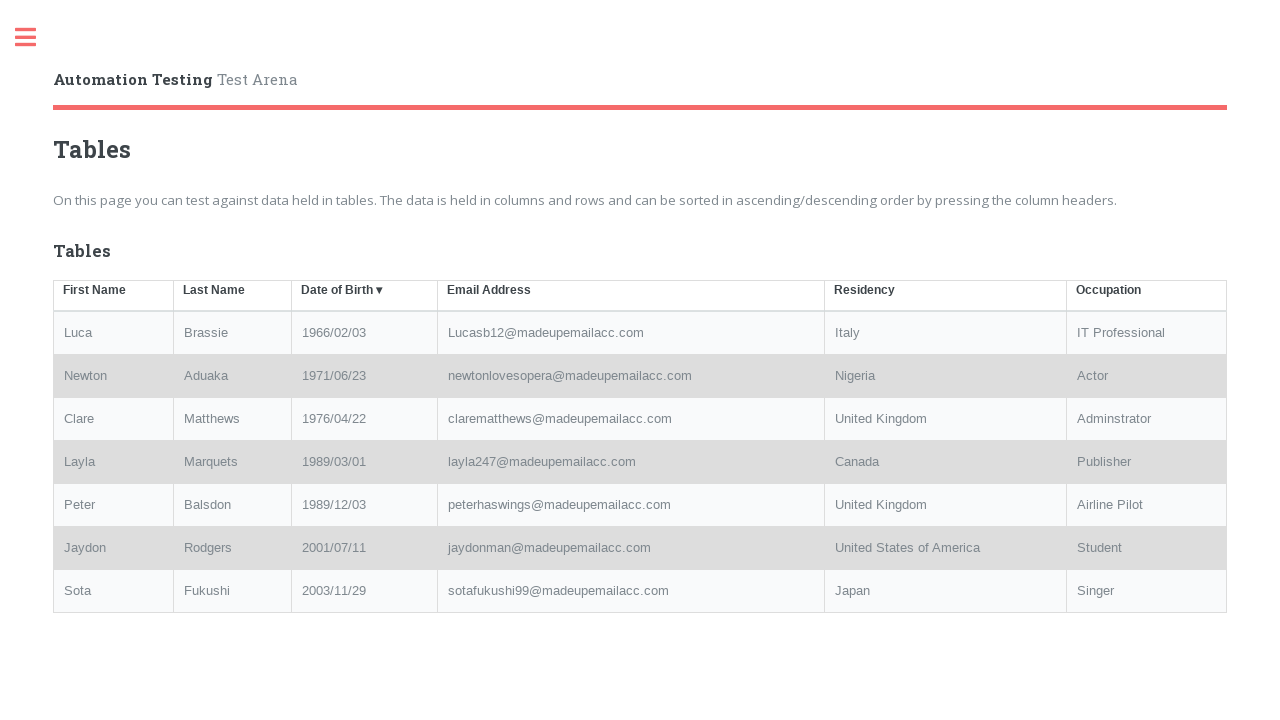